Tests autocomplete functionality by typing a partial value in an input field and navigating through suggestions using keyboard arrows

Starting URL: https://www.rahulshettyacademy.com/AutomationPractice/

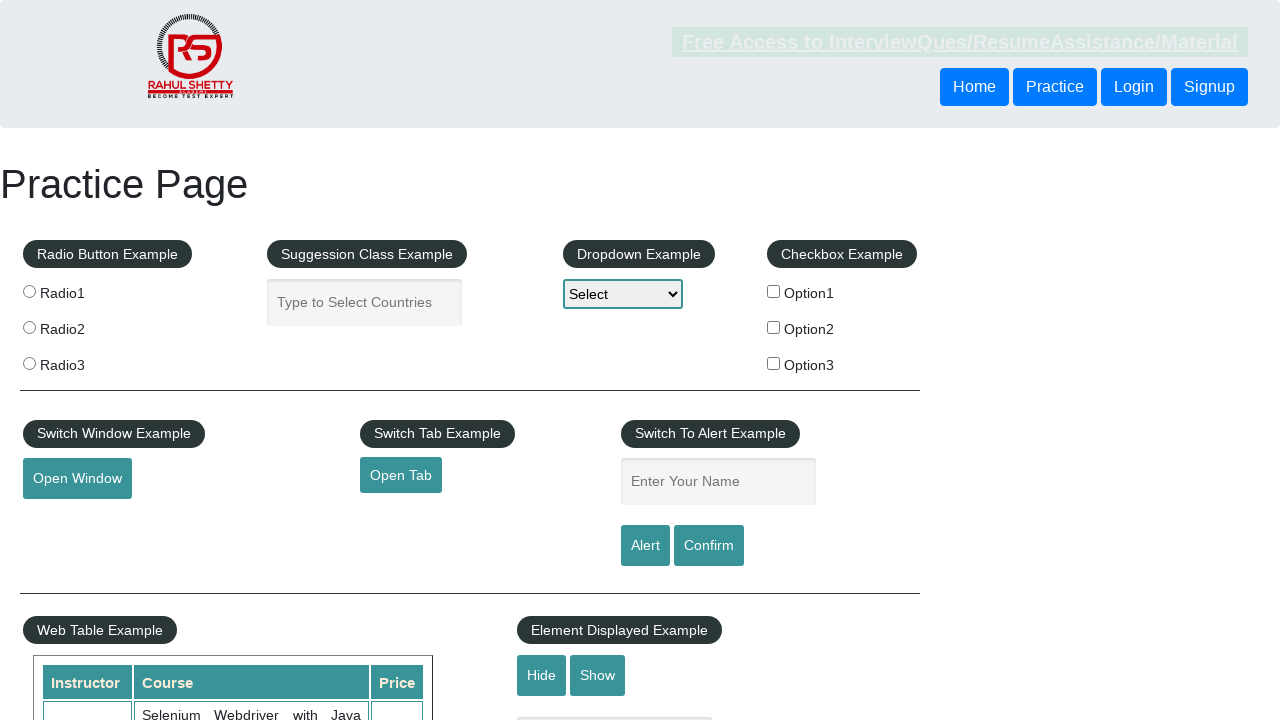

Clicked on the autocomplete input field at (365, 302) on .inputs.ui-autocomplete-input
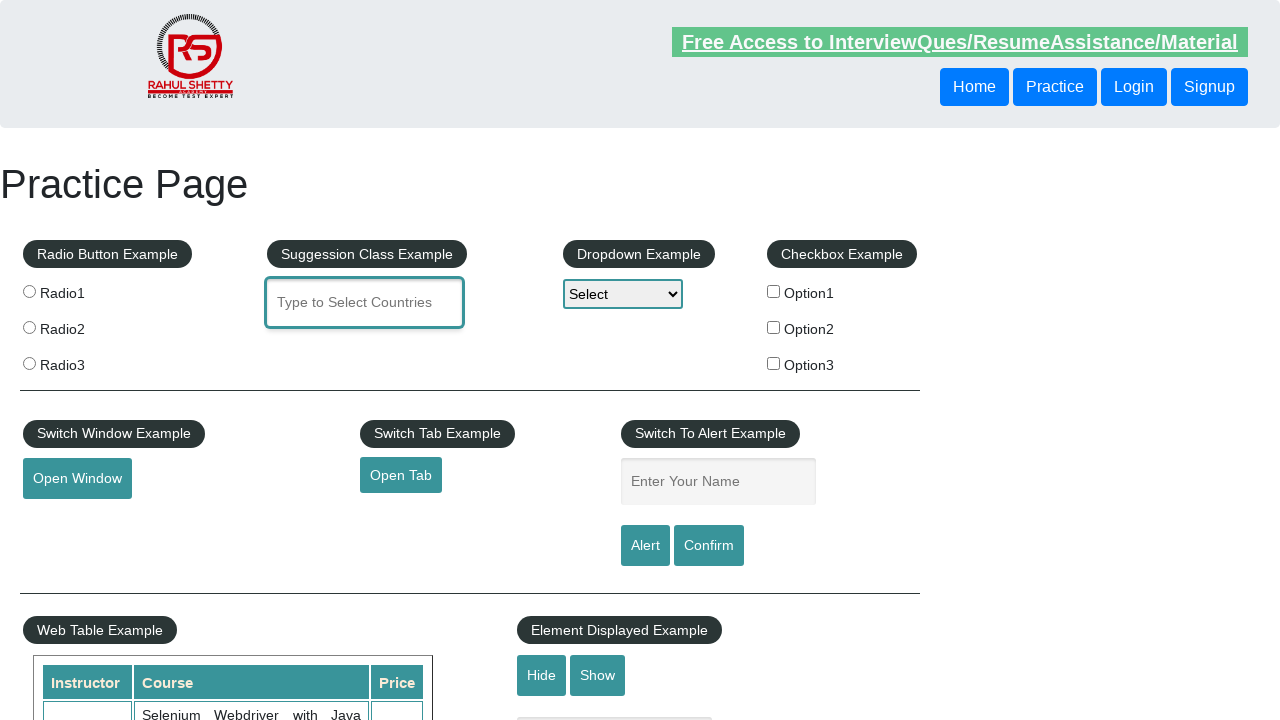

Typed 'Ind' in the autocomplete input field to trigger suggestions on .inputs.ui-autocomplete-input
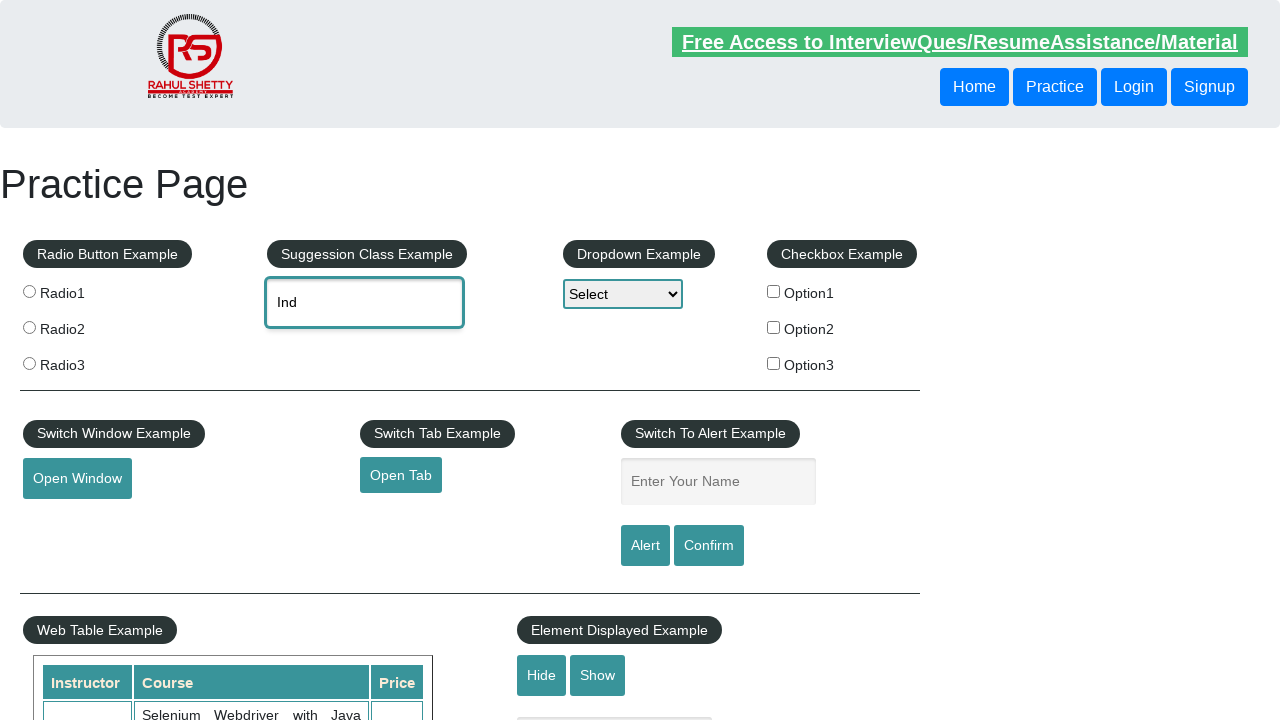

Waited 2000ms for autocomplete suggestions to appear
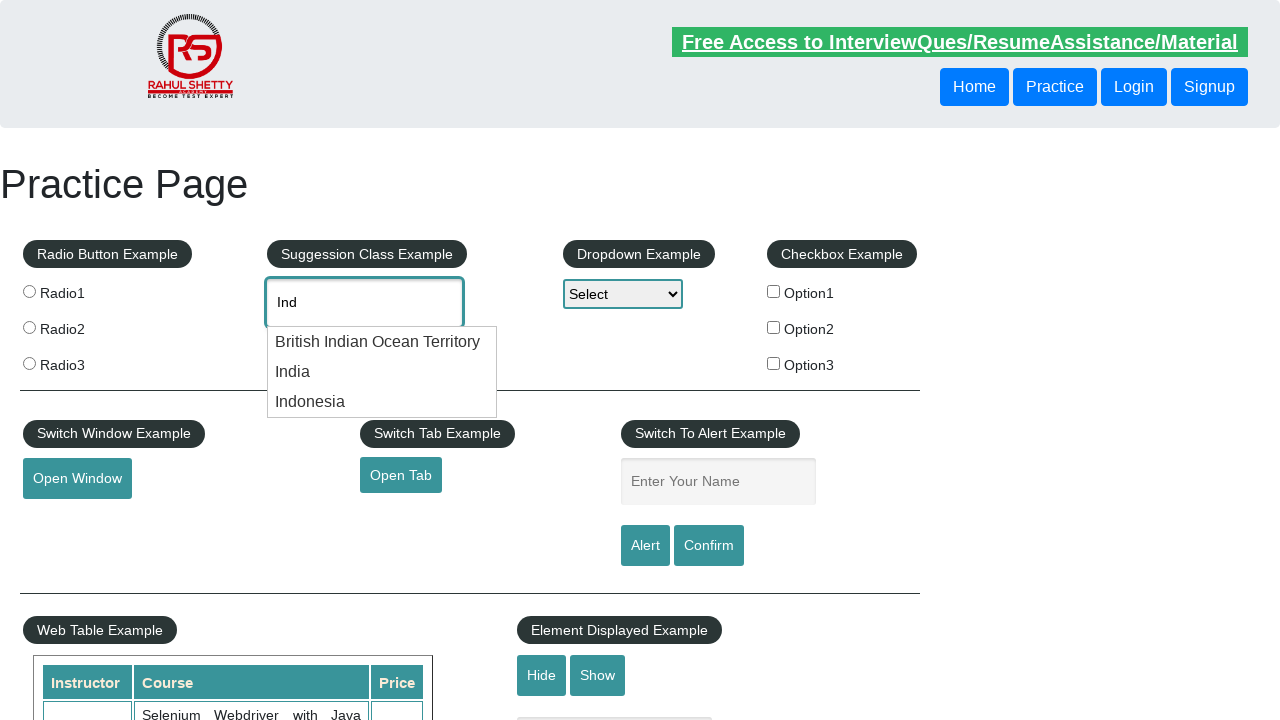

Pressed ArrowDown key once to navigate to first suggestion on .inputs.ui-autocomplete-input
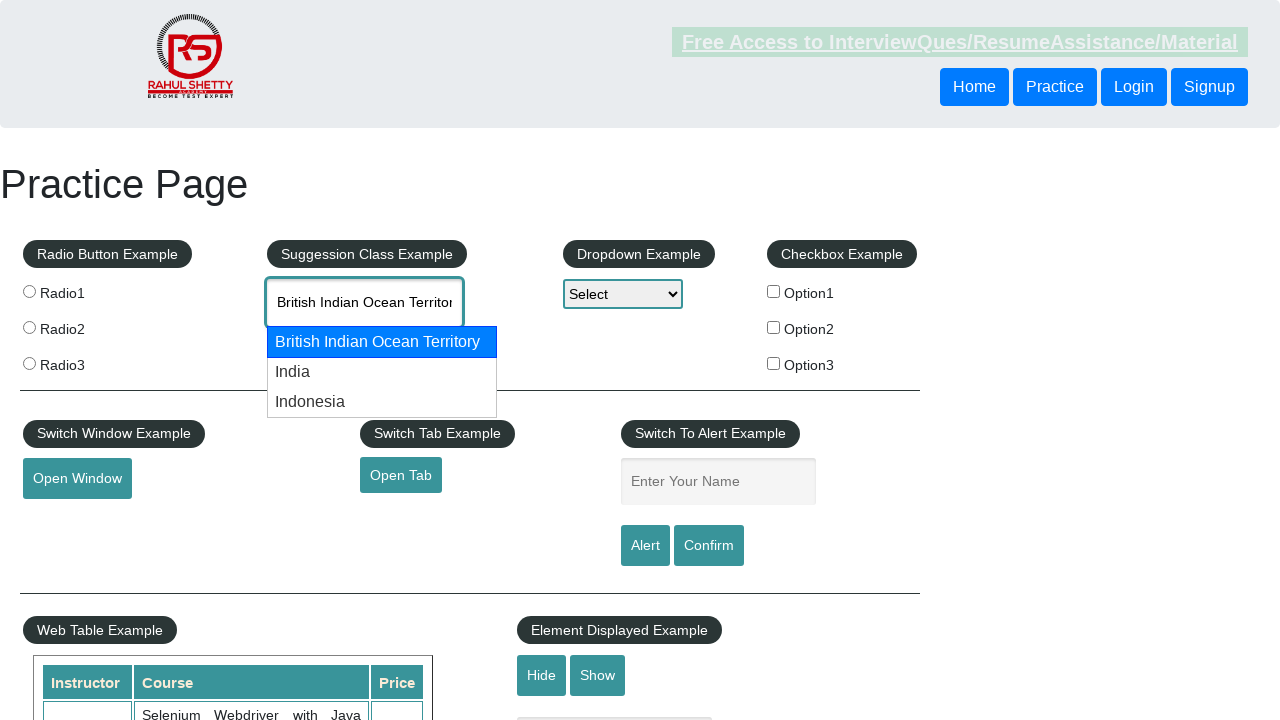

Pressed ArrowDown key again to navigate to second suggestion on .inputs.ui-autocomplete-input
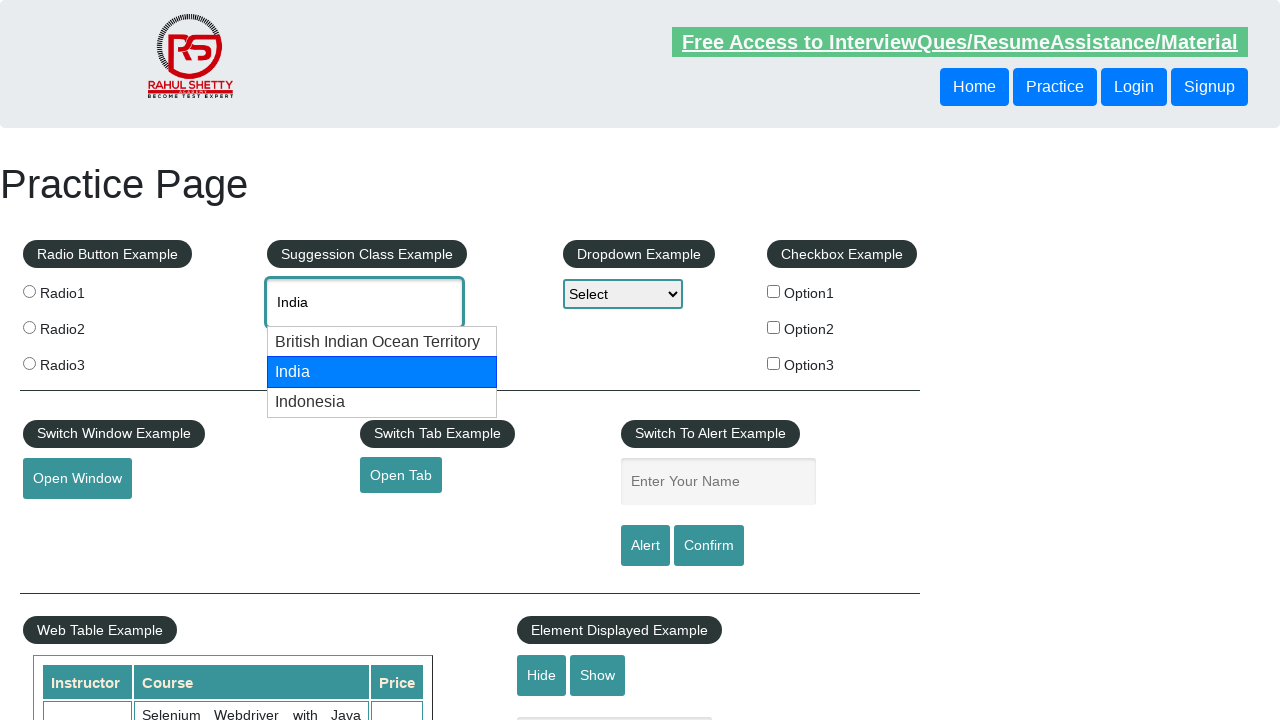

Retrieved input field value: 'None'
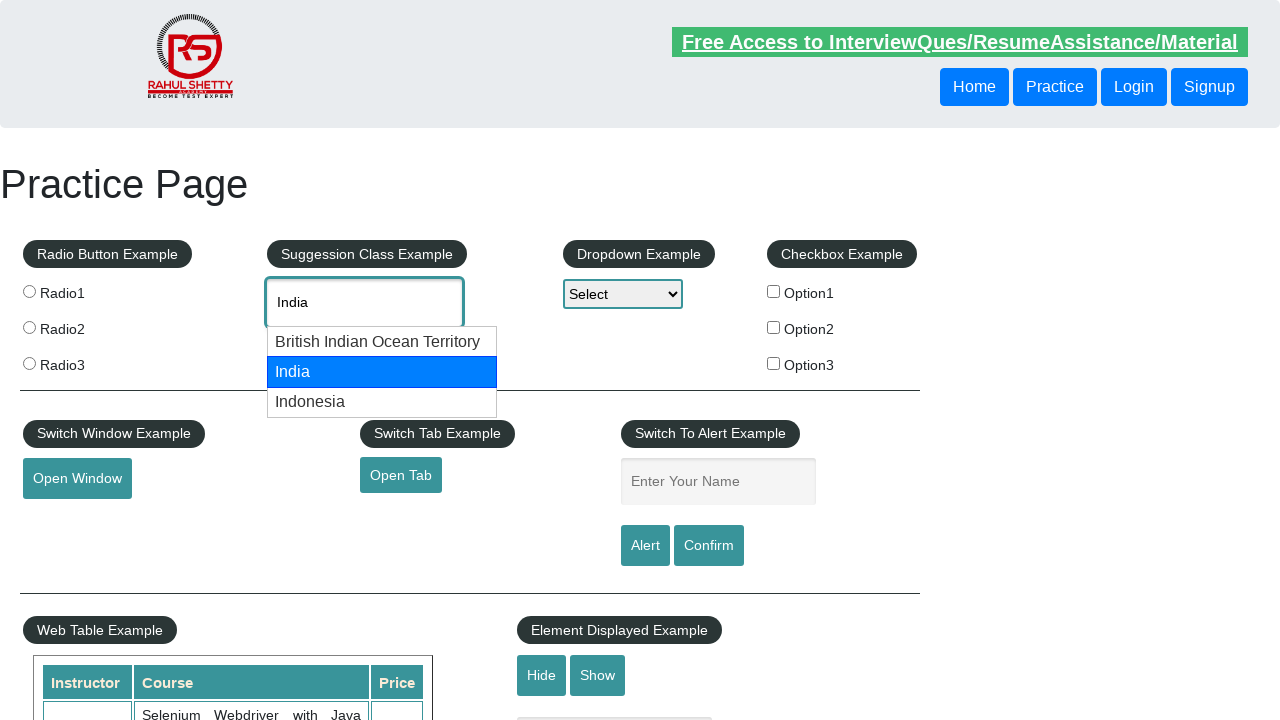

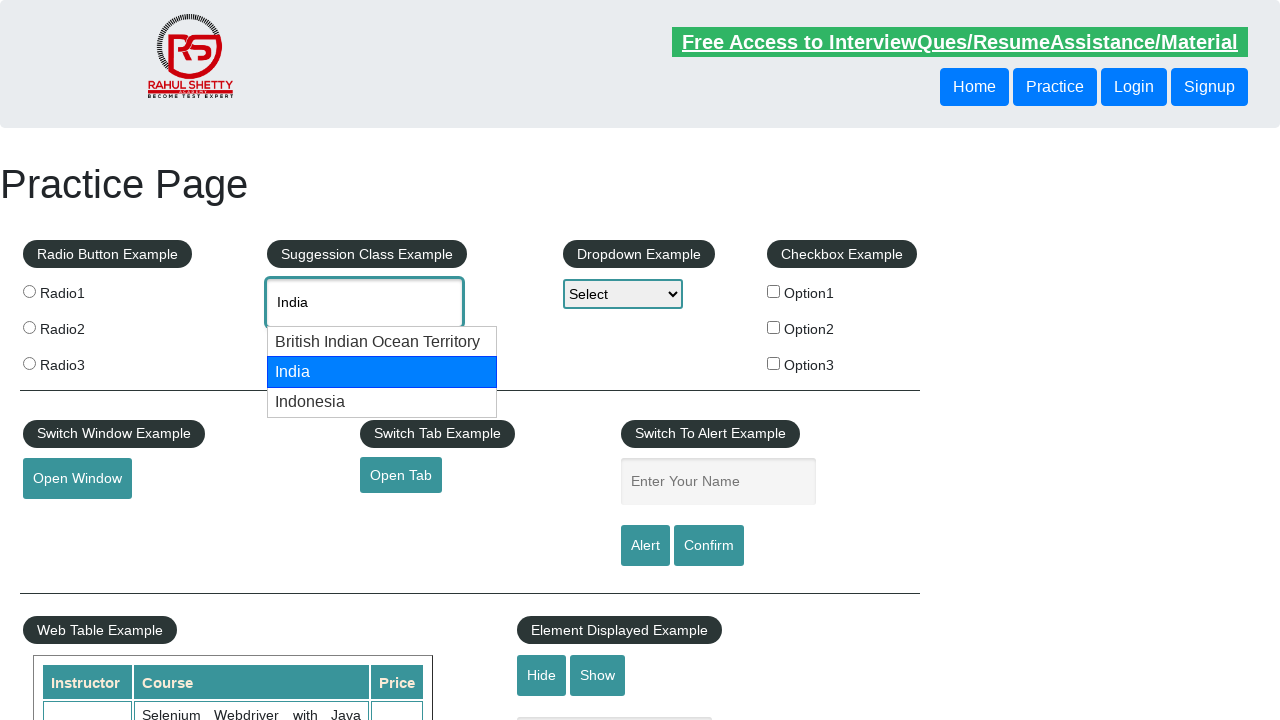